Tests nested iframe interaction by clicking on a tab, switching through multiple iframes, and filling a text field using mouse actions

Starting URL: https://demo.automationtesting.in/Frames.html

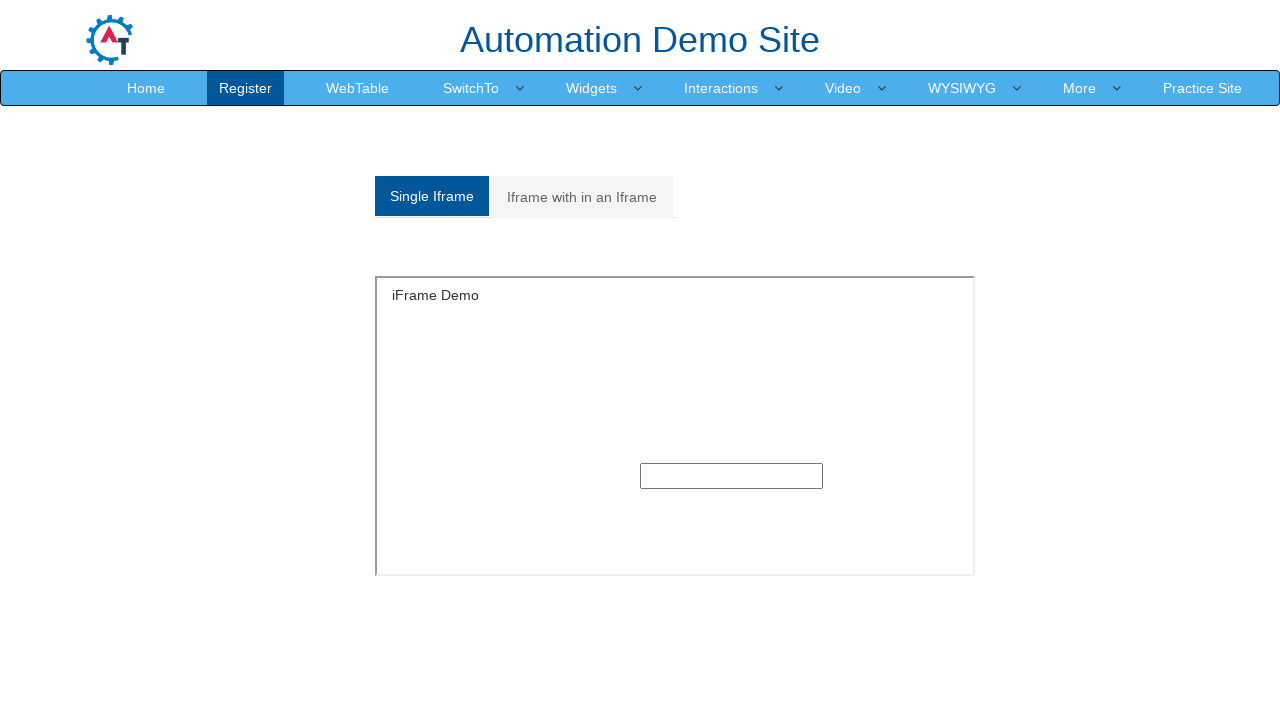

Hovered over 'Iframe with in an Iframe' tab at (582, 197) on xpath=//a[normalize-space()='Iframe with in an Iframe']
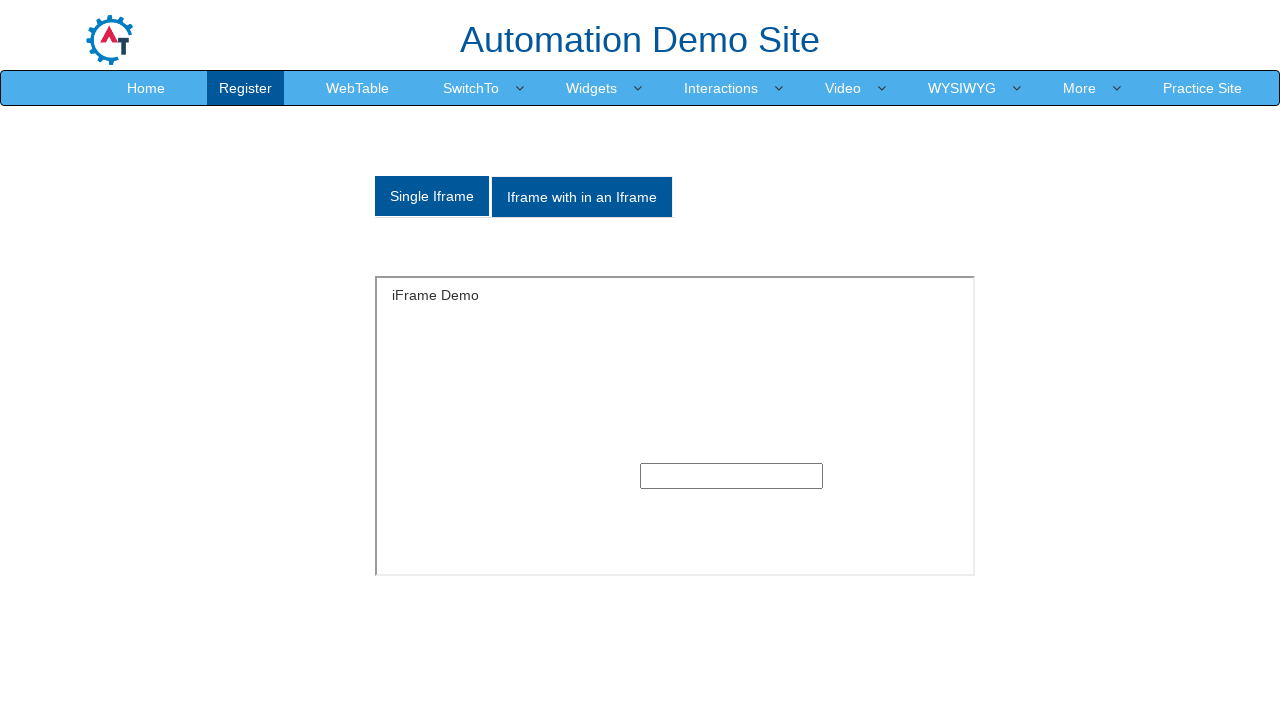

Clicked 'Iframe with in an Iframe' tab at (582, 197) on xpath=//a[normalize-space()='Iframe with in an Iframe']
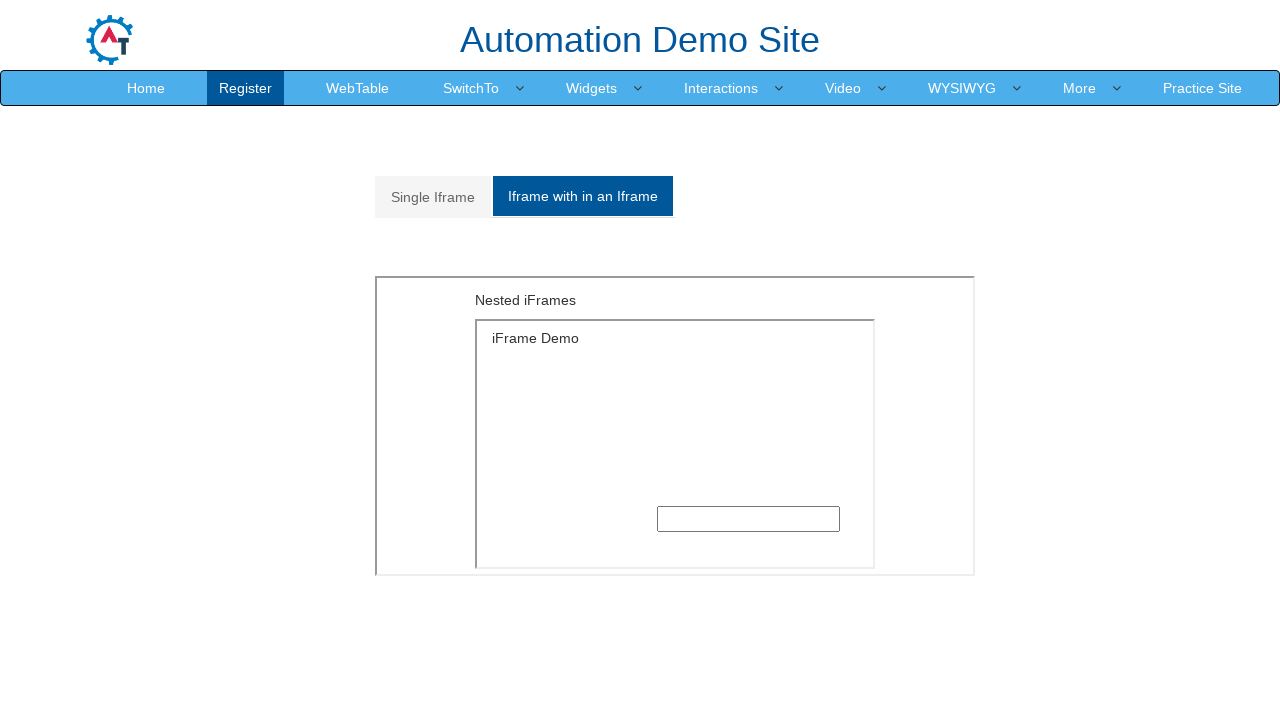

Located first iframe with id='Multiple'
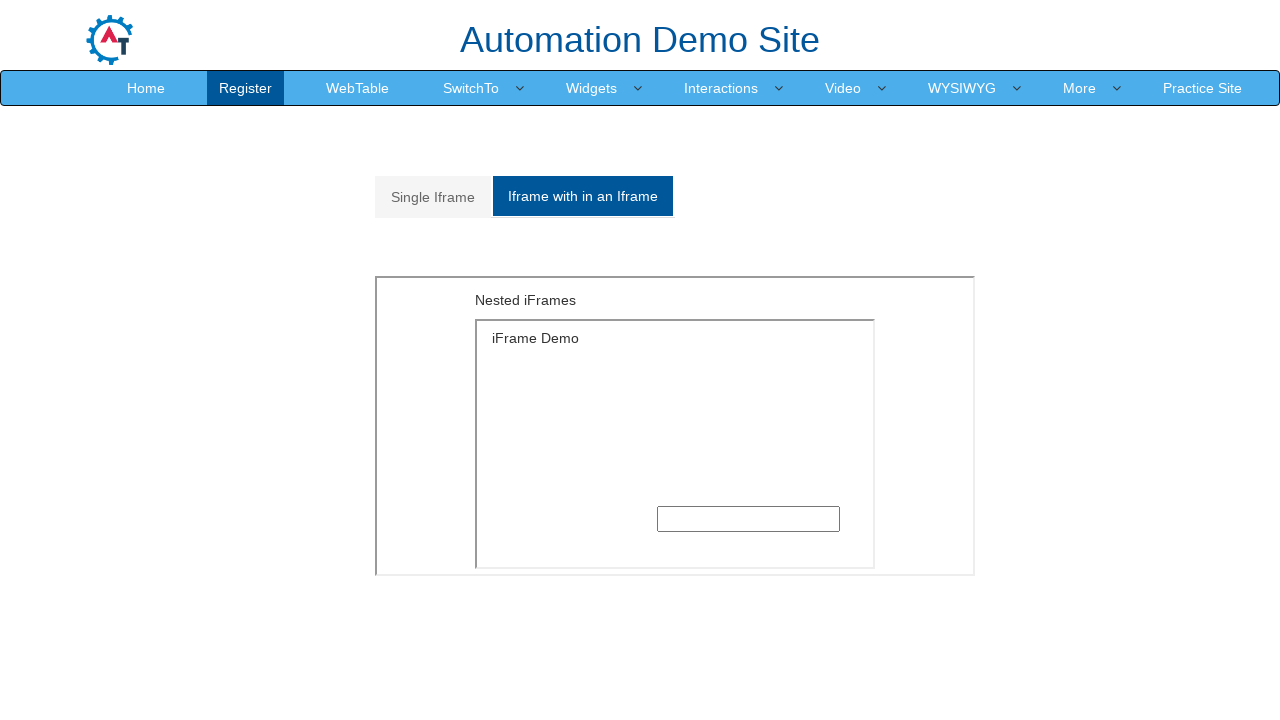

Located nested second iframe within first iframe
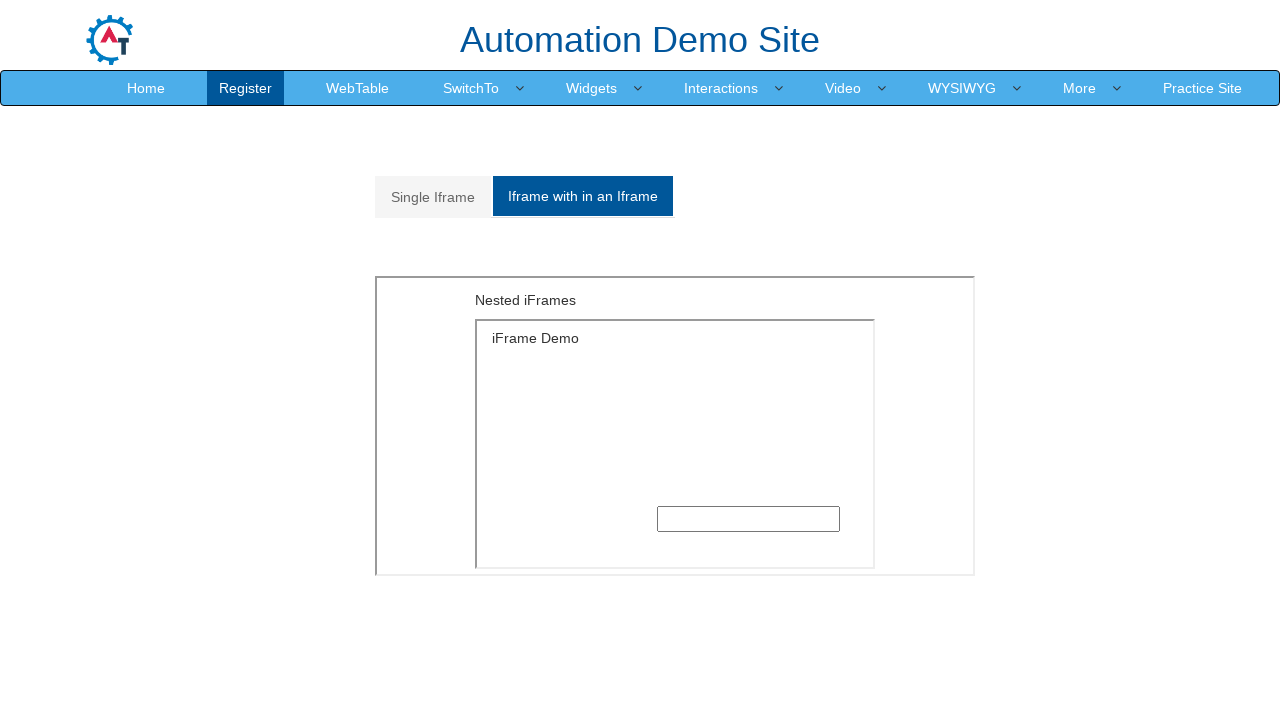

Hovered over text input field in nested iframe at (748, 519) on xpath=//*[@id='Multiple']/iframe >> internal:control=enter-frame >> xpath=//div[
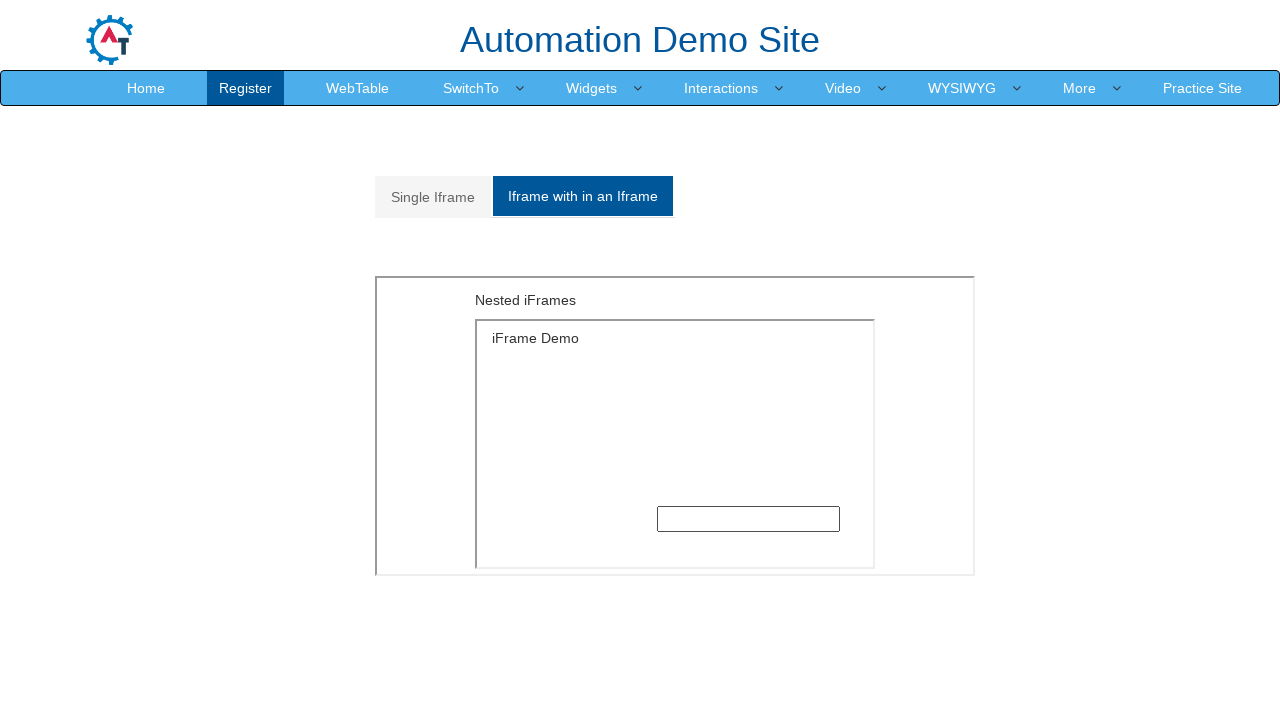

Filled text input with 'Sivasankarreddyaswhjhjvjkhvvggff' on xpath=//*[@id='Multiple']/iframe >> internal:control=enter-frame >> xpath=//div[
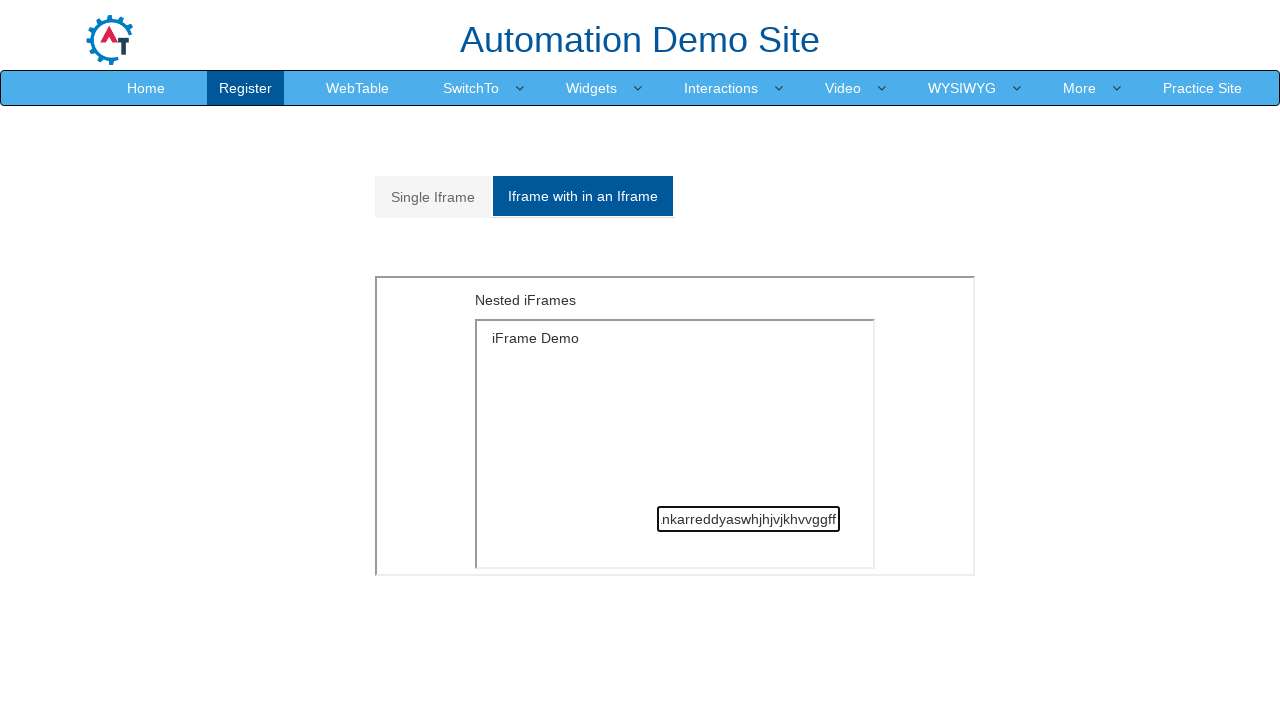

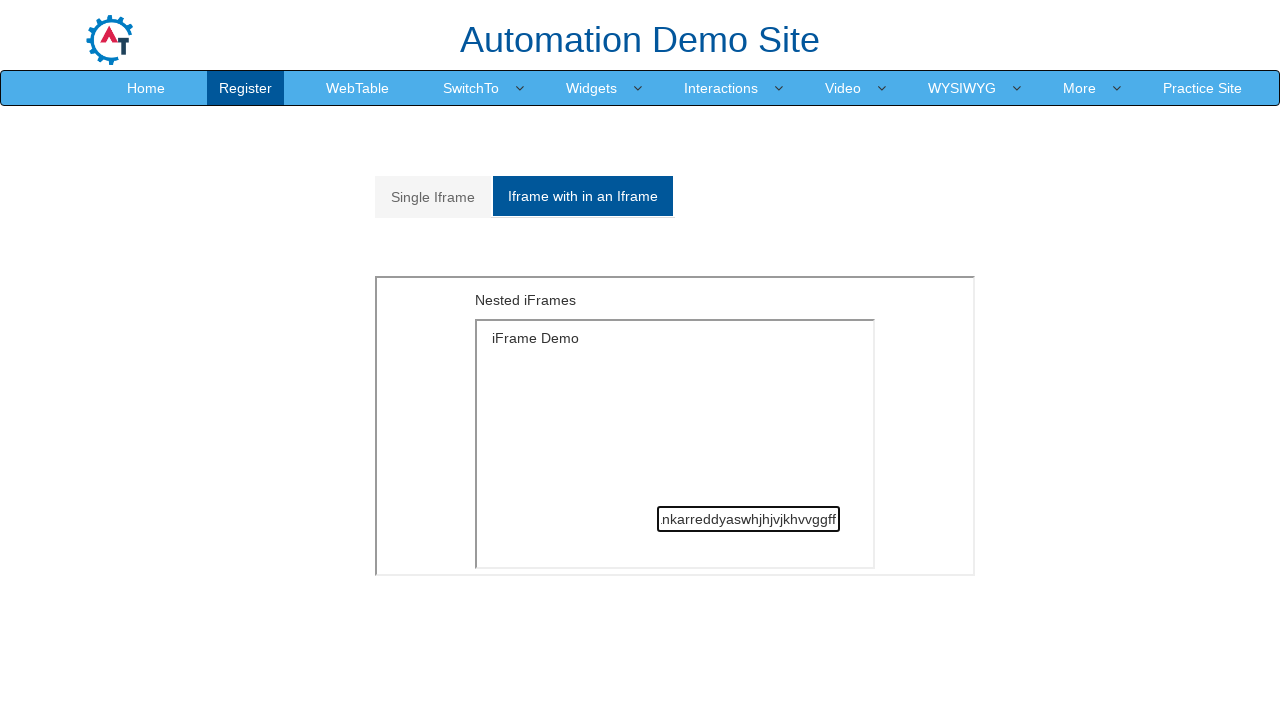